Tests iframe handling on jQuery UI draggable demo page by switching to an iframe, verifying an element is displayed, then clicking a sidebar navigation link

Starting URL: https://jqueryui.com/draggable/

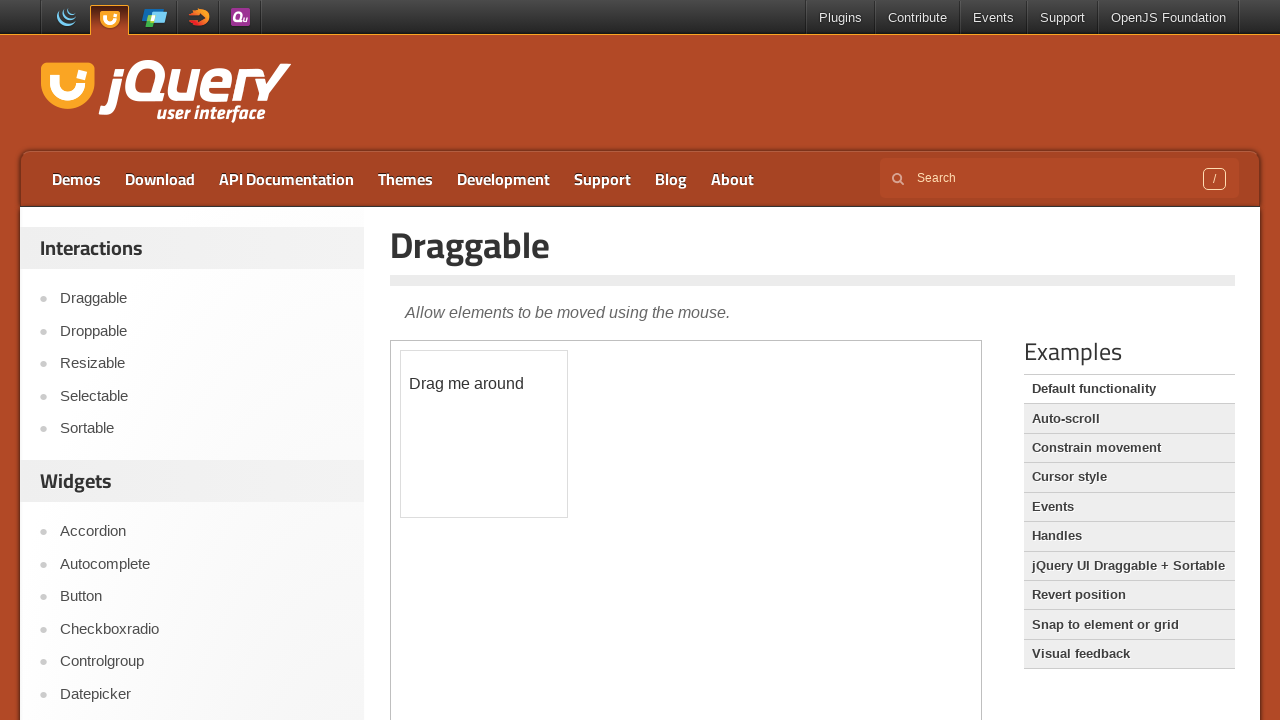

Located the demo iframe
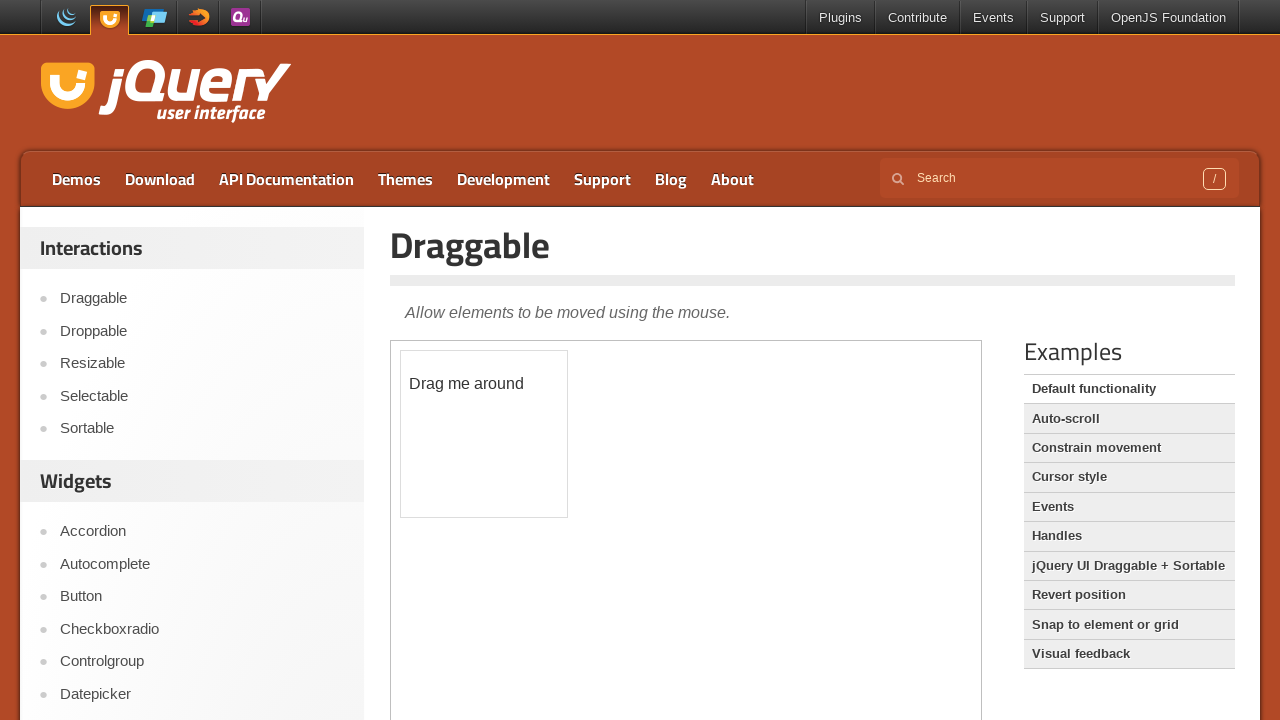

Located the draggable element within iframe
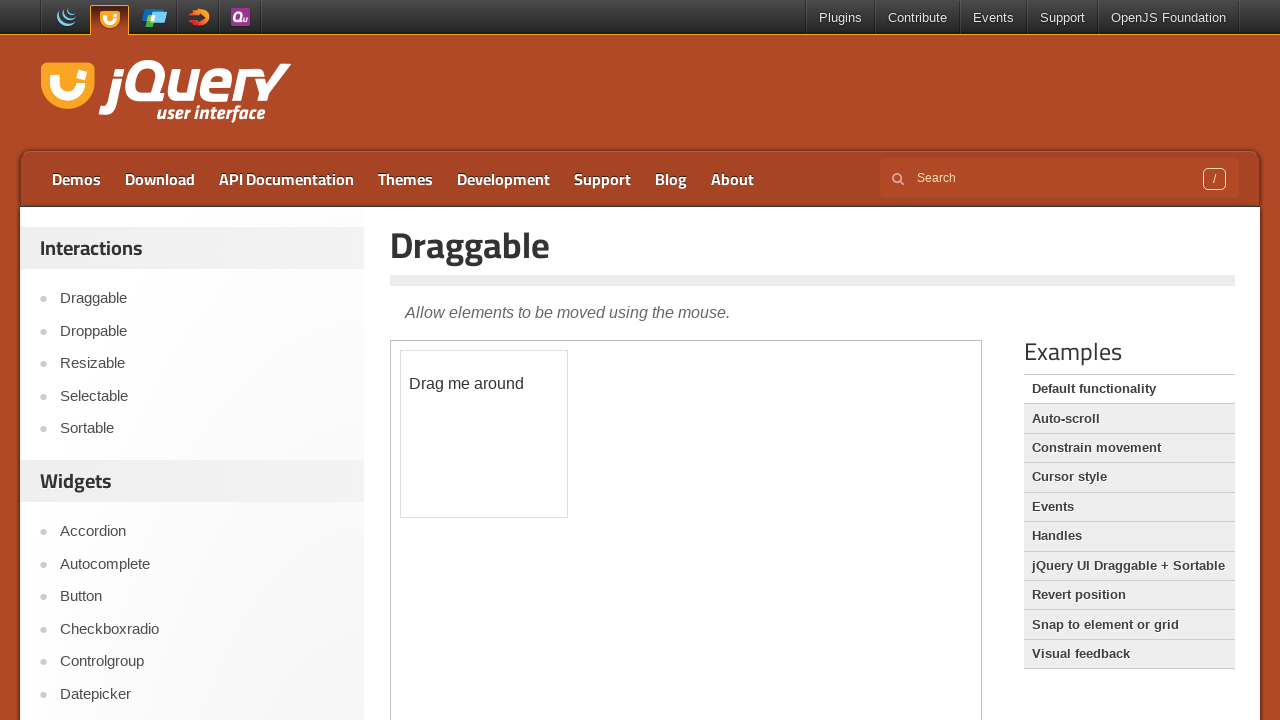

Draggable element became visible
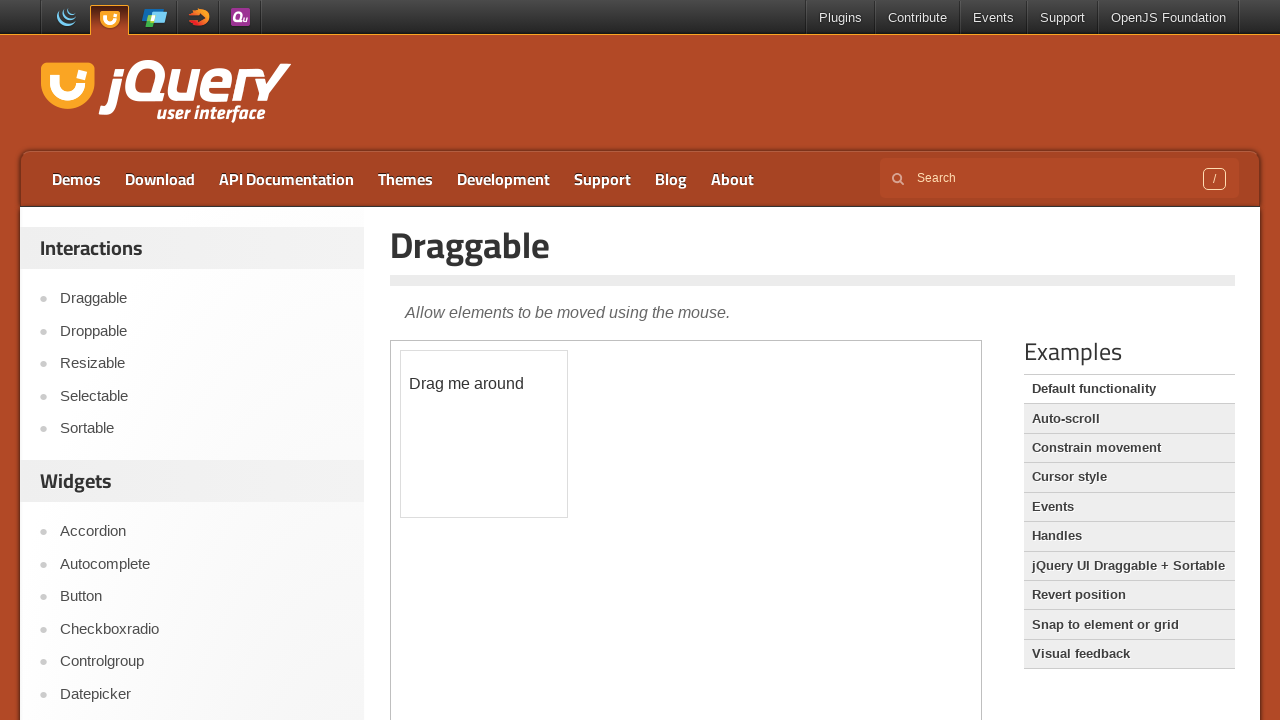

Verified draggable element is visible
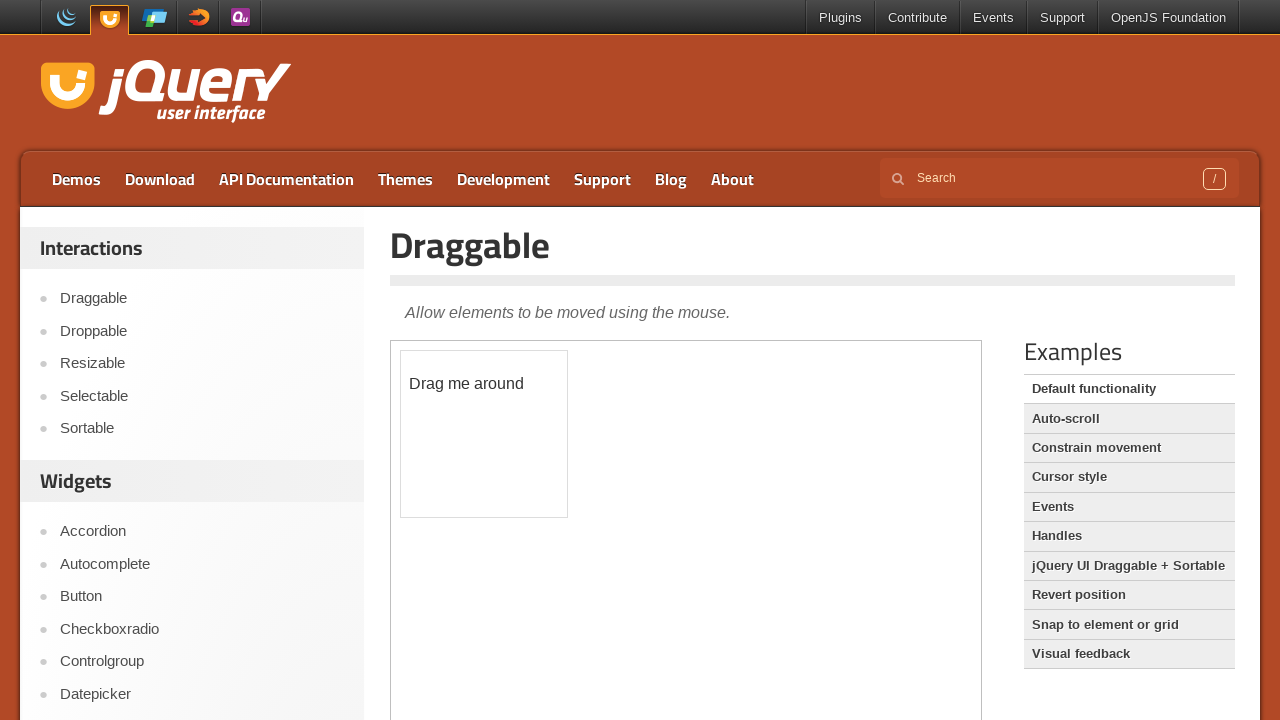

Clicked sidebar navigation link (second item) at (202, 331) on #sidebar aside:first-of-type ul li:nth-child(2) a
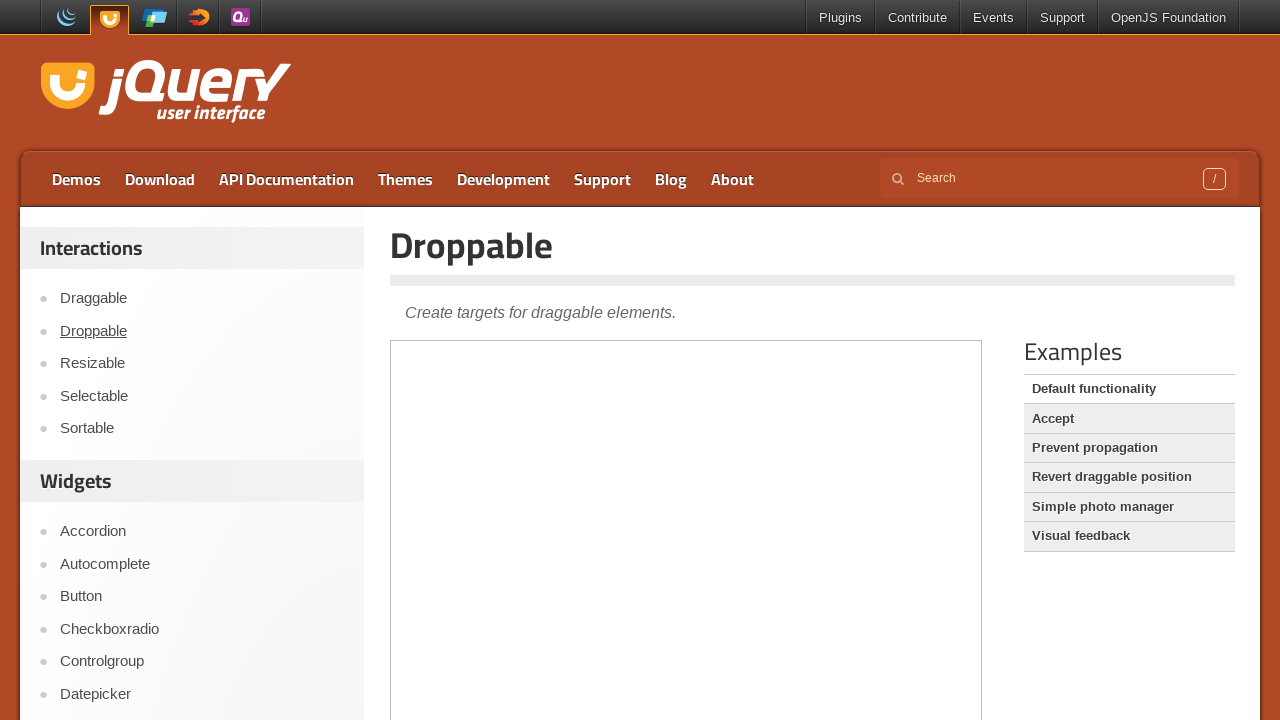

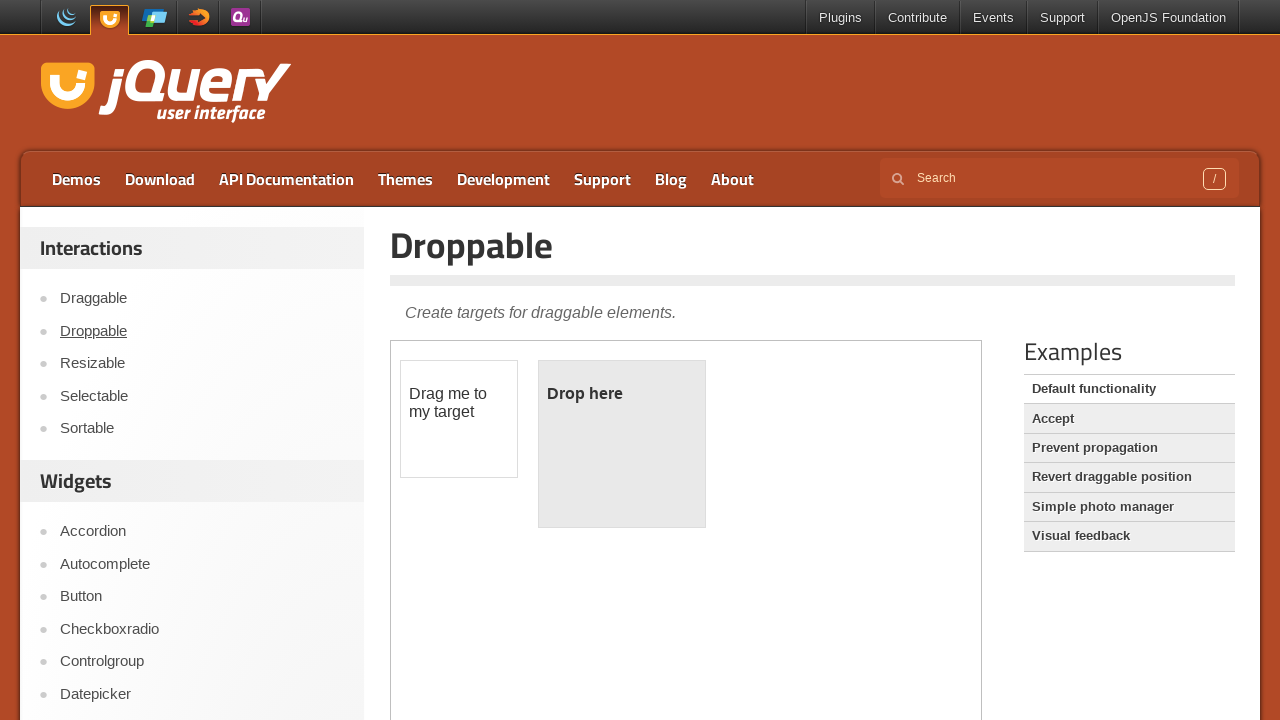